Navigates to Microsoft's careers job search page filtered for internships in the United States, waits for the page to load, and scrolls to the bottom to trigger lazy-loaded content.

Starting URL: https://jobs.careers.microsoft.com/global/en/search?lc=United%20States&et=Internship&l=en_us&pg=1&pgSz=20&o=Relevance&flt=true

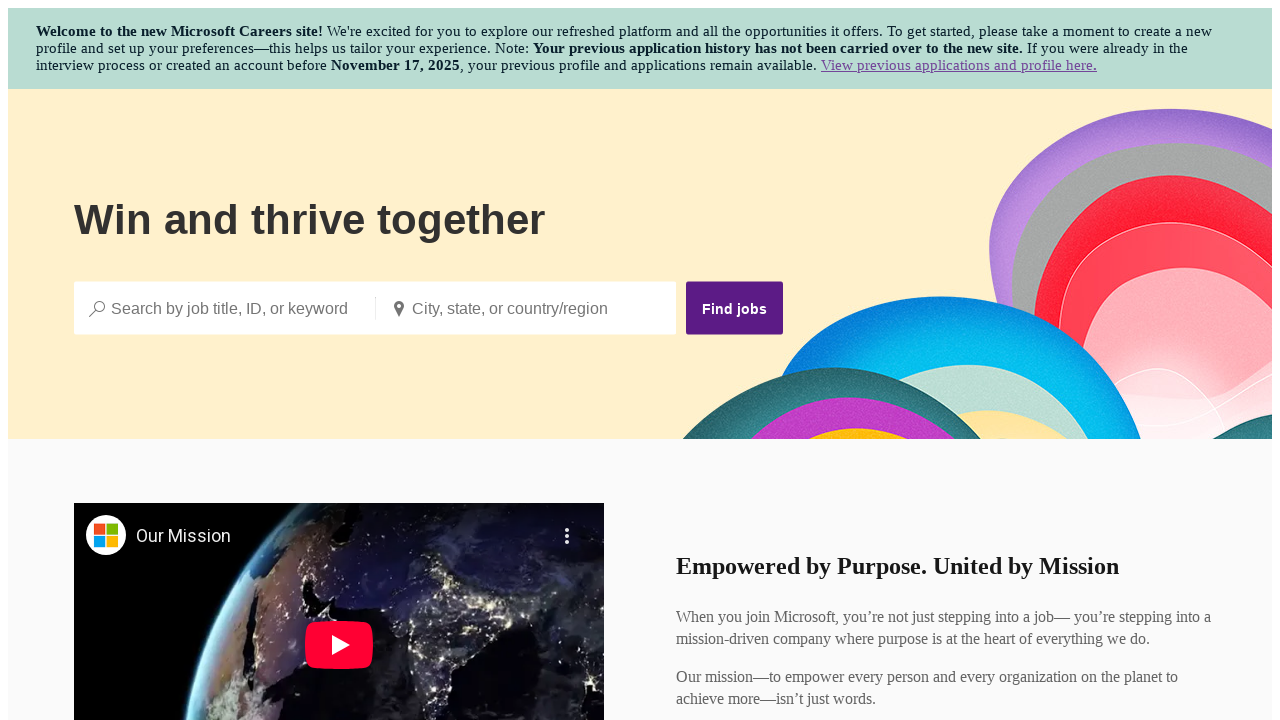

Waited for page to reach networkidle state after navigating to Microsoft careers internship search page
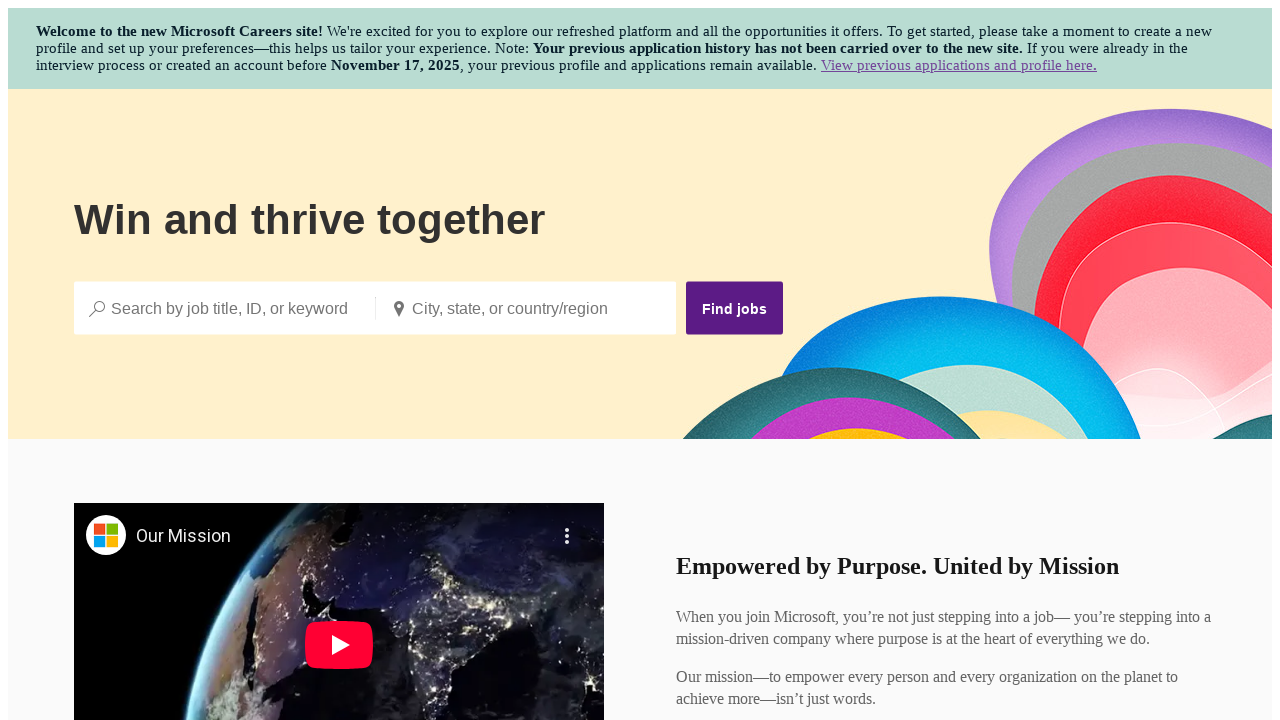

Scrolled to bottom of page to trigger lazy-loaded content
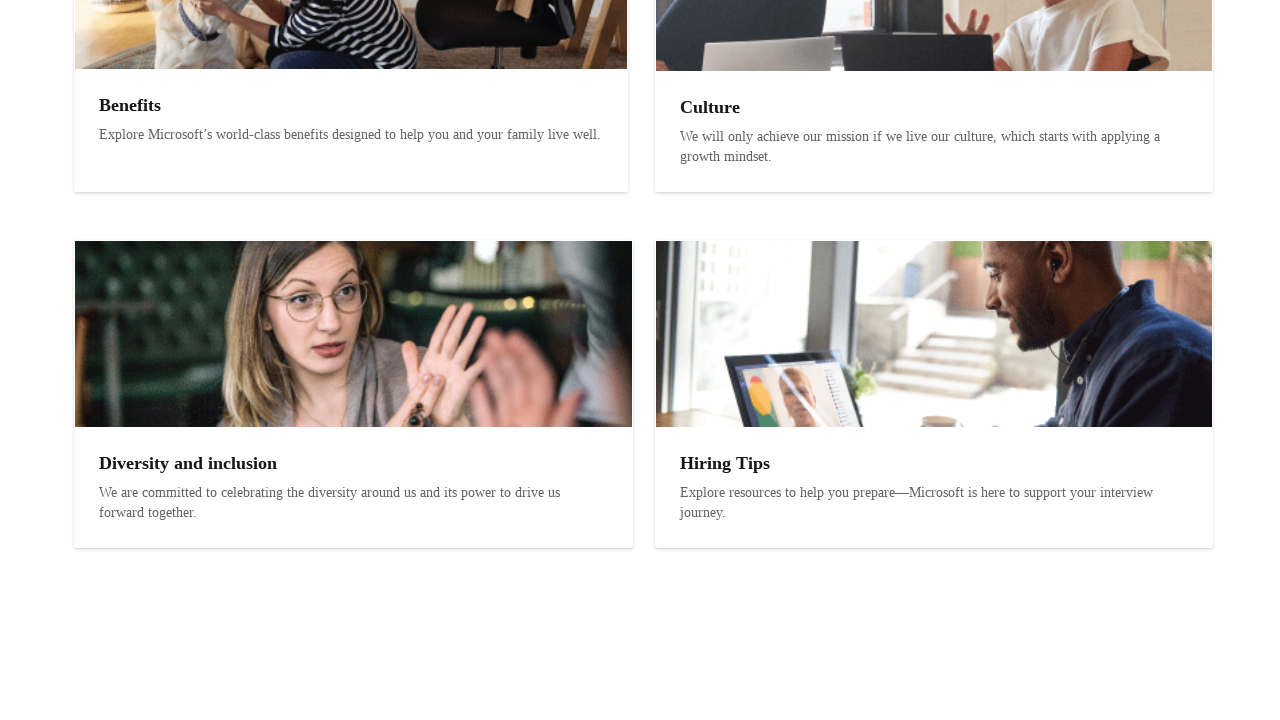

Waited 3 seconds for additional lazy-loaded content to load after scrolling
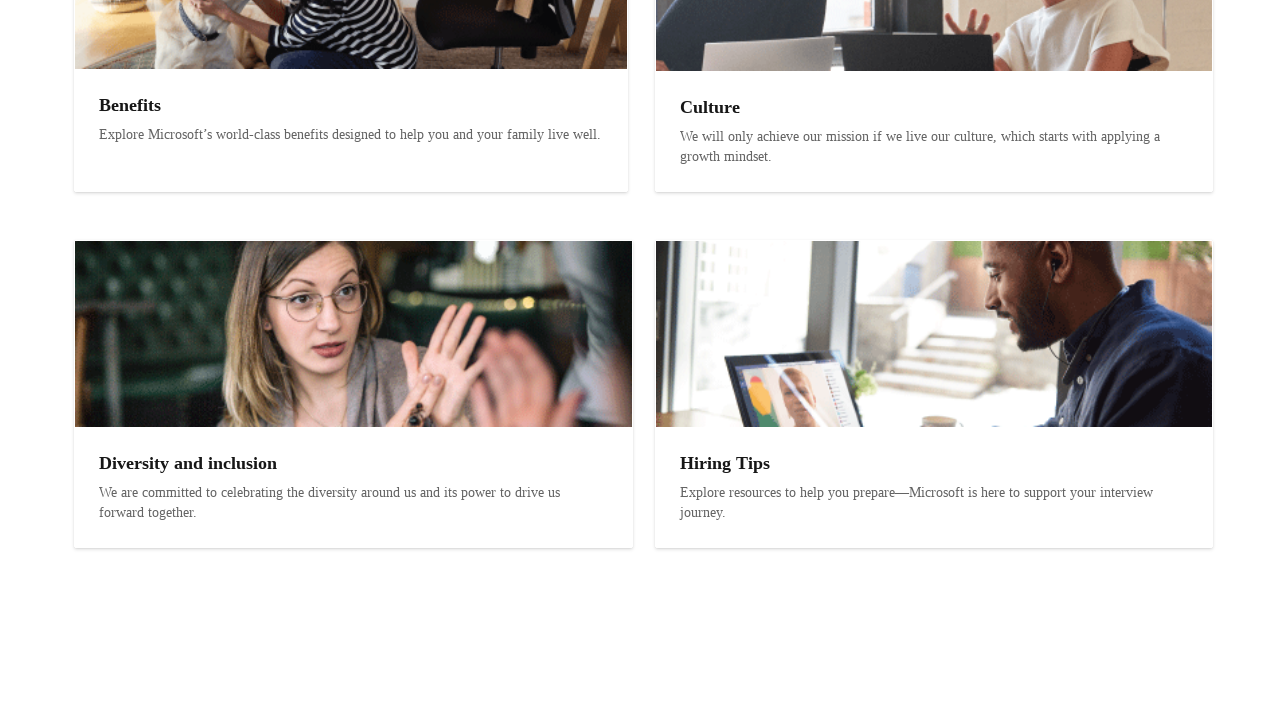

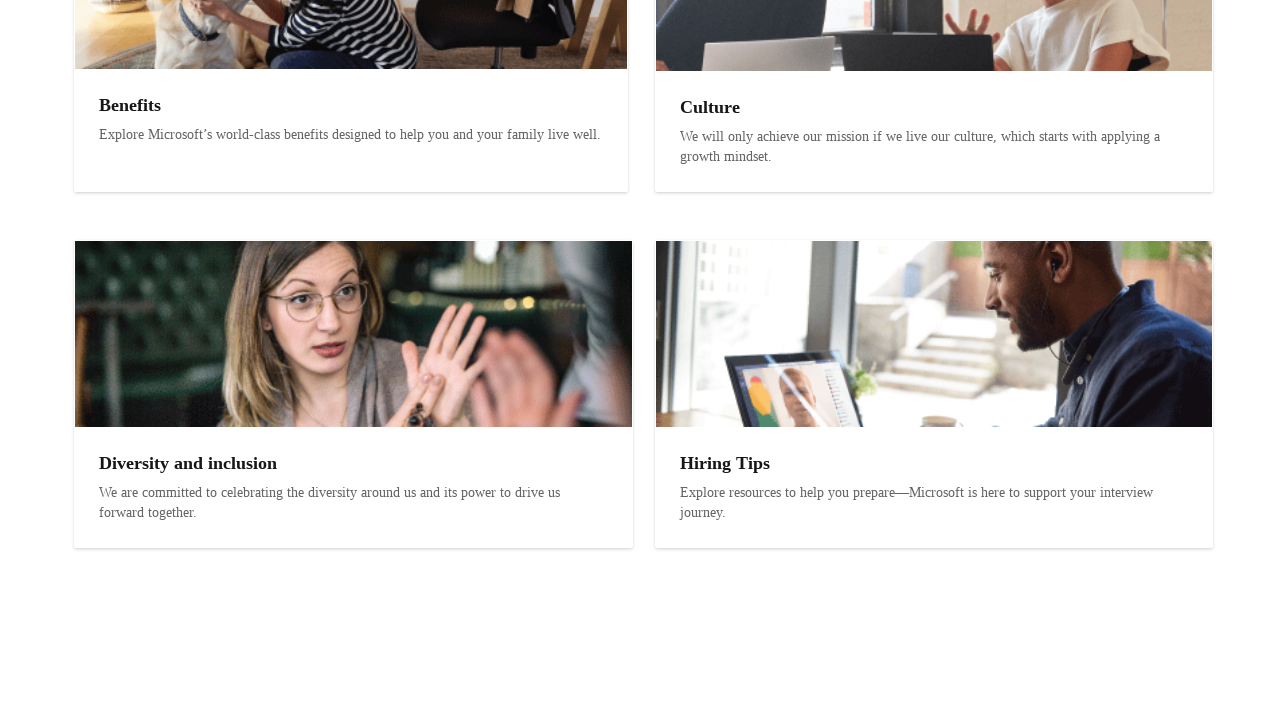